Calculates the sum of two numbers displayed on the page and selects the result from a dropdown menu before submitting

Starting URL: http://suninjuly.github.io/selects2.html

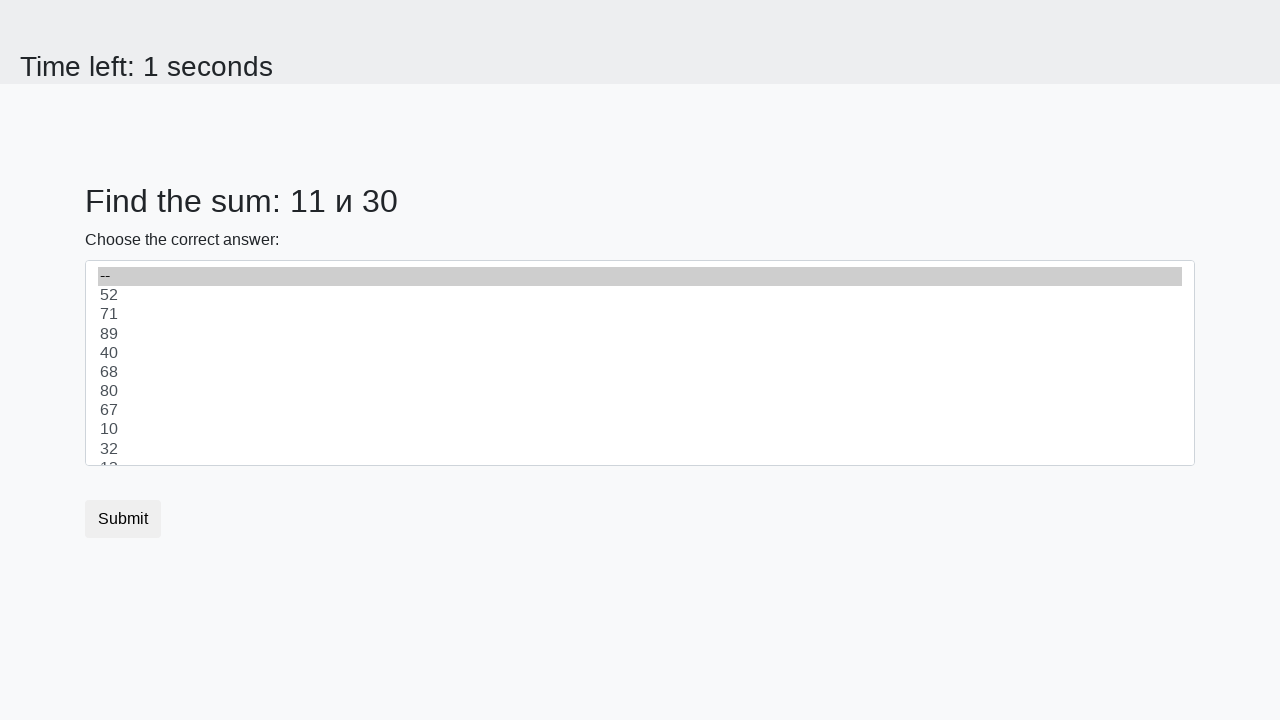

Located first number element (#num1)
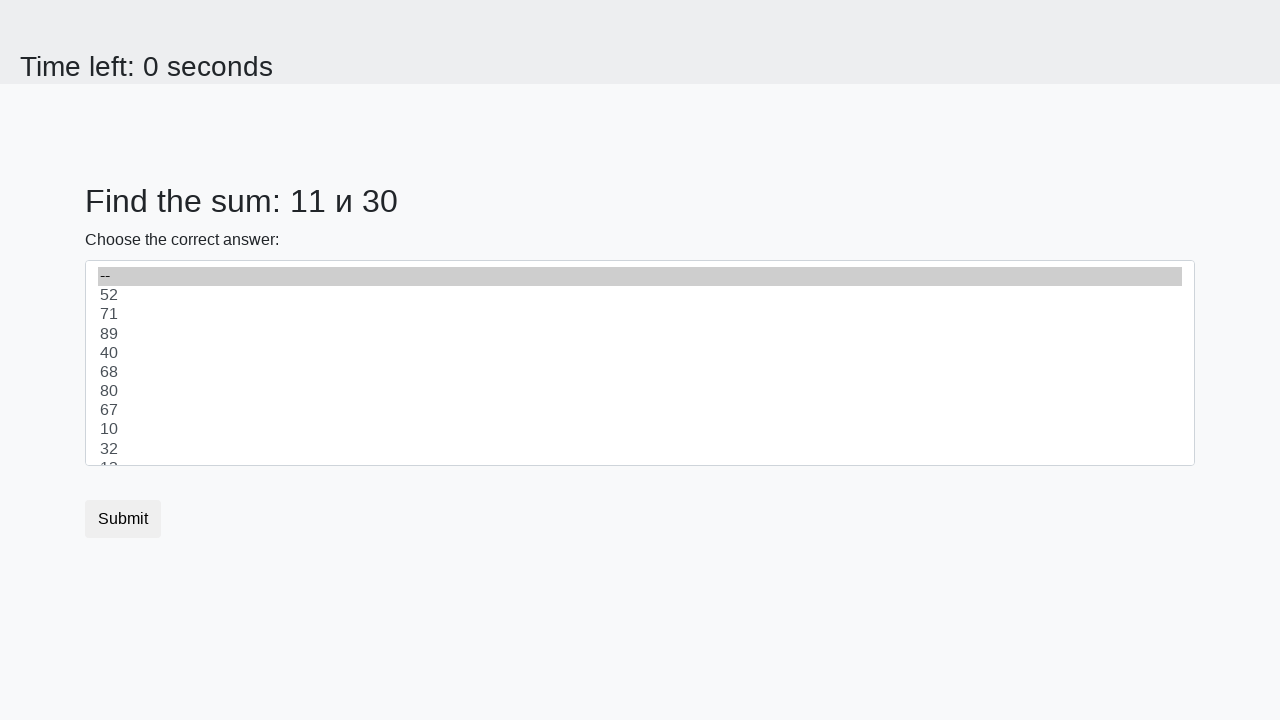

Located second number element (#num2)
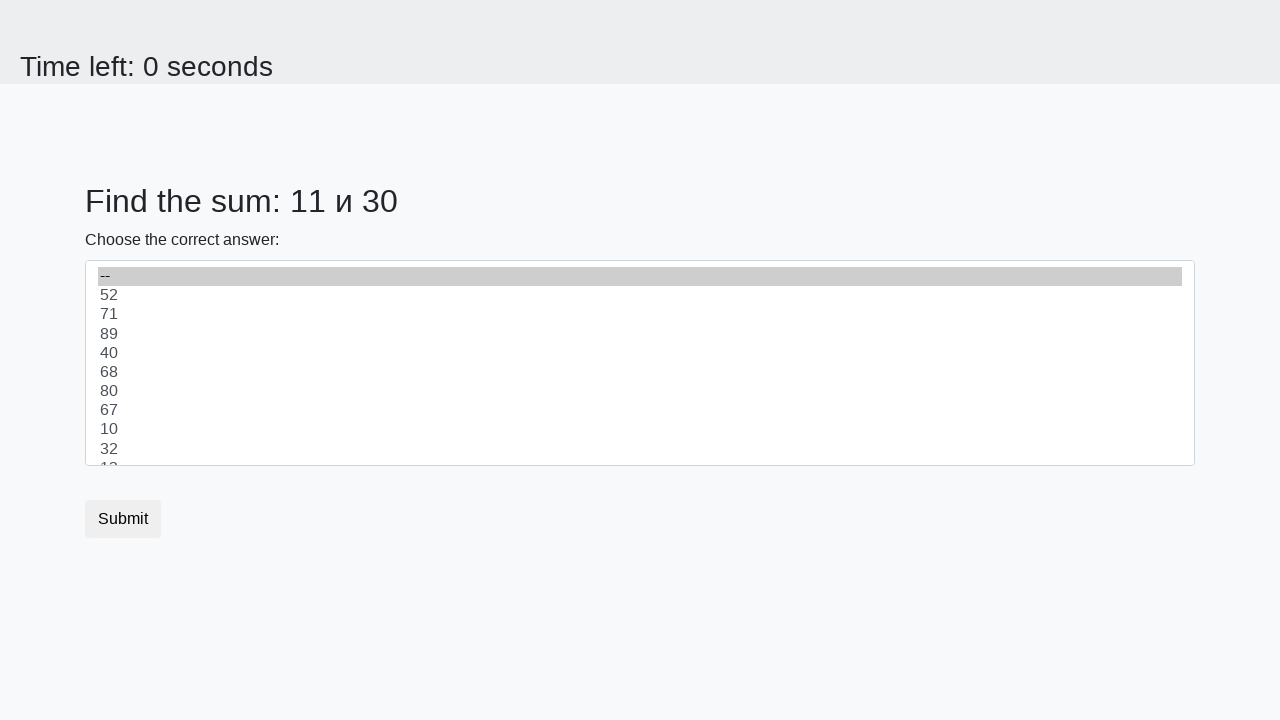

Extracted first number: 11
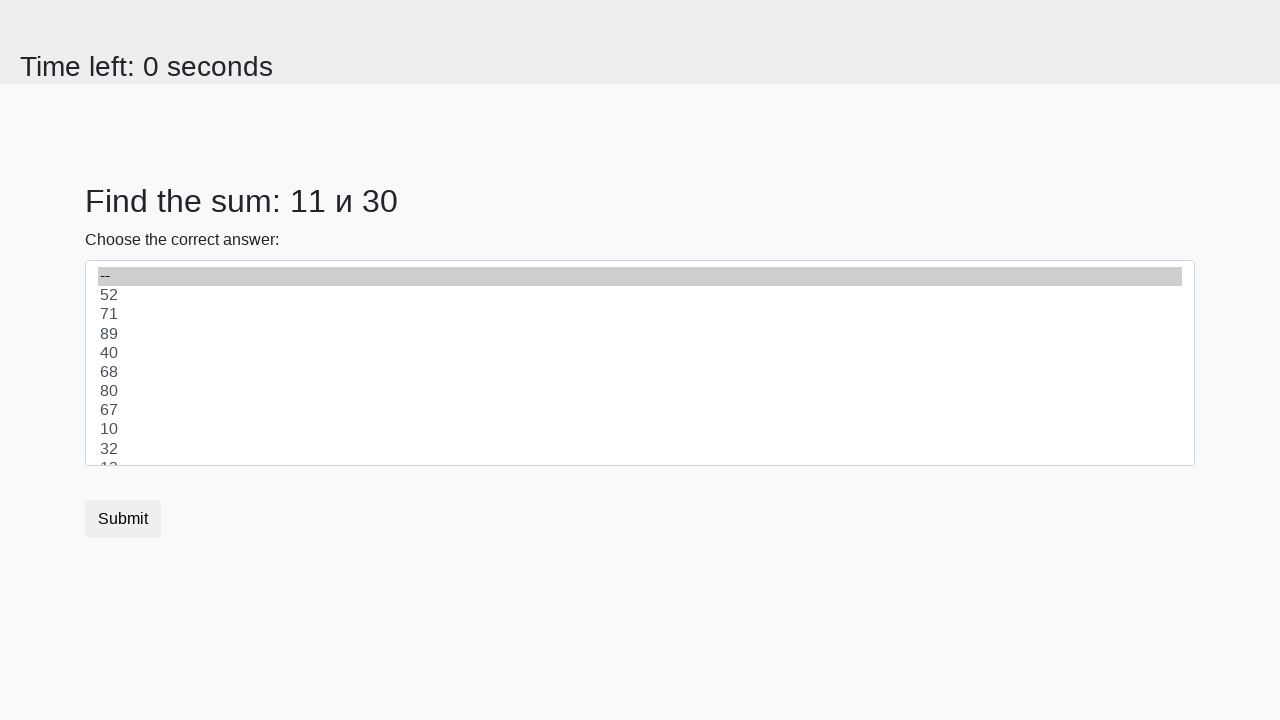

Extracted second number: 30
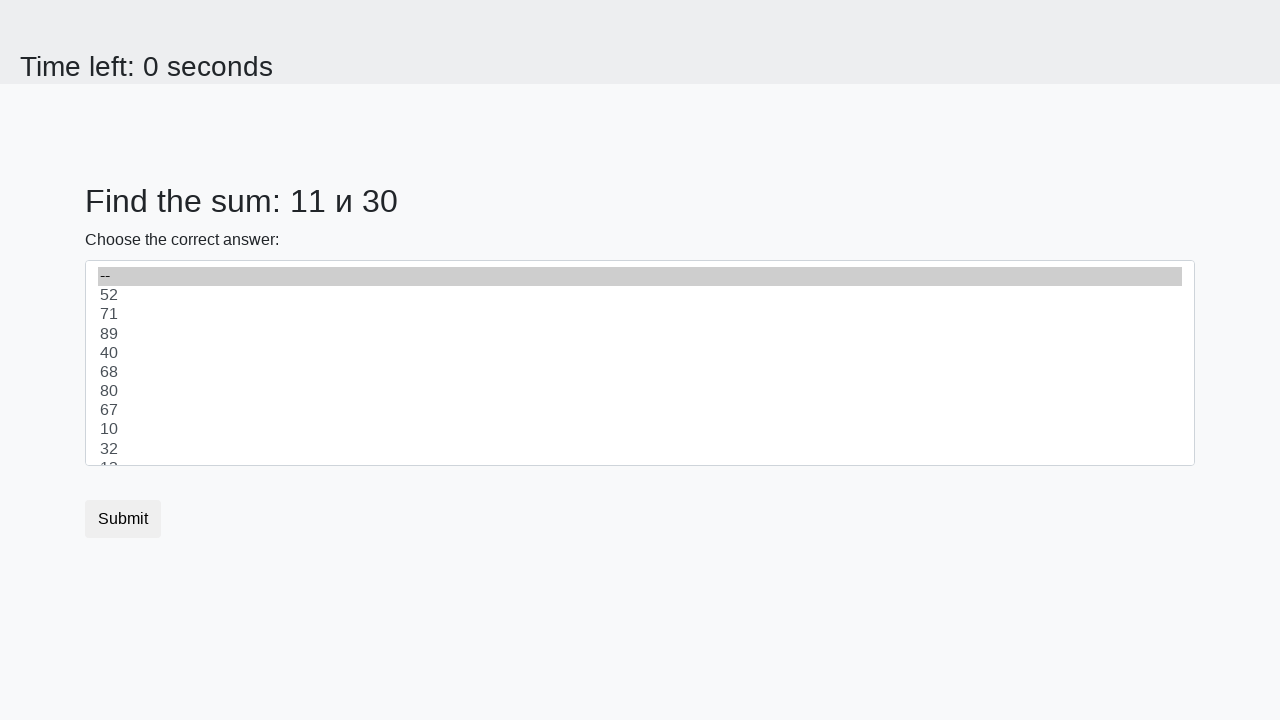

Calculated sum: 11 + 30 = 41
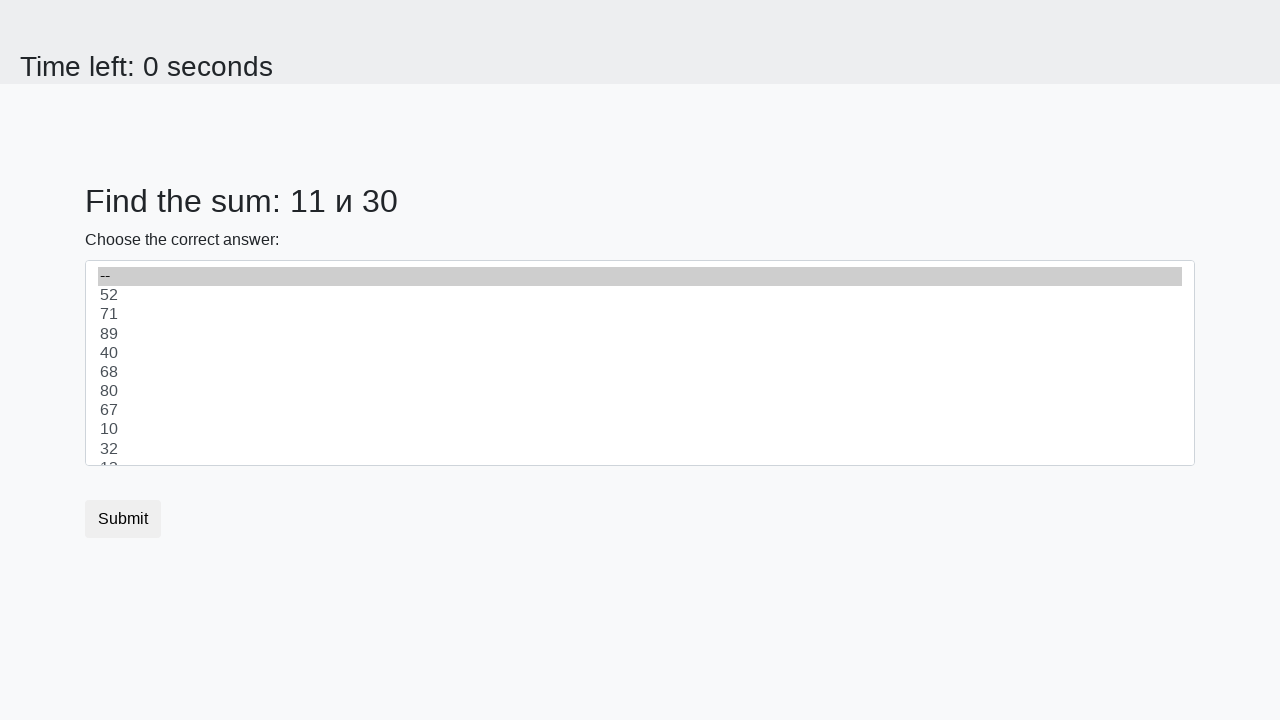

Selected result '41' from dropdown menu on select
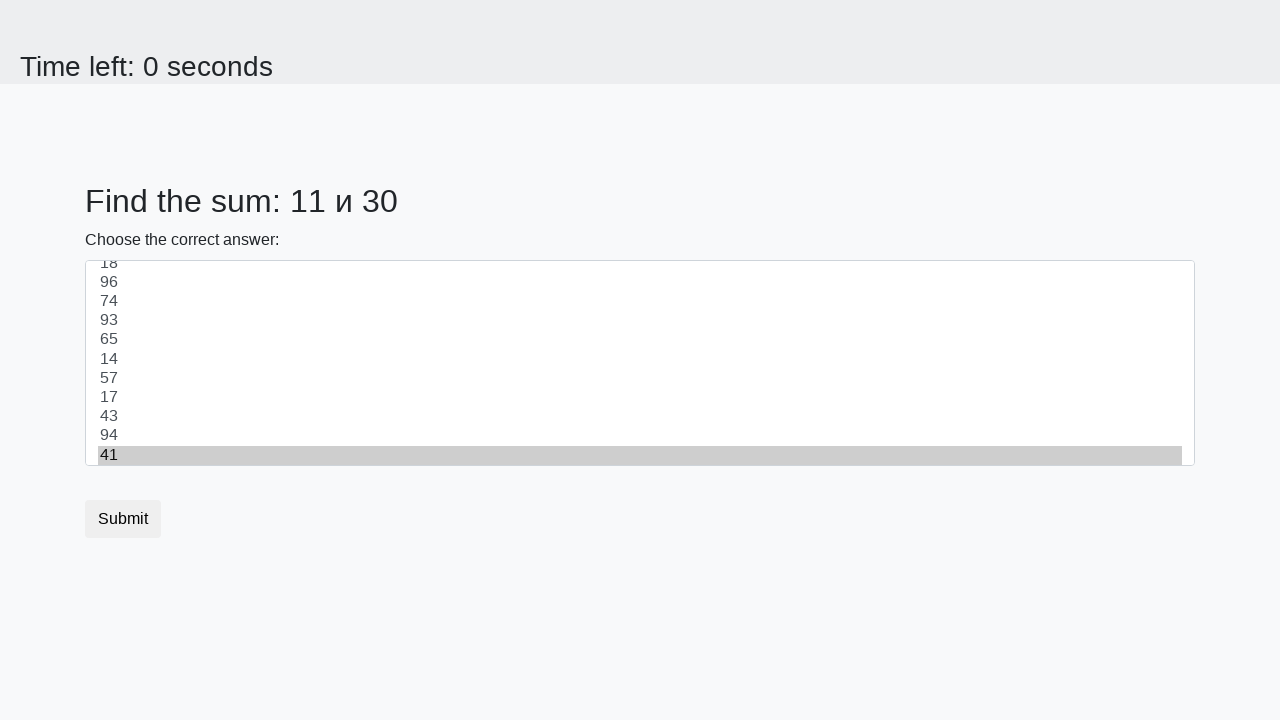

Clicked submit button at (123, 519) on .btn
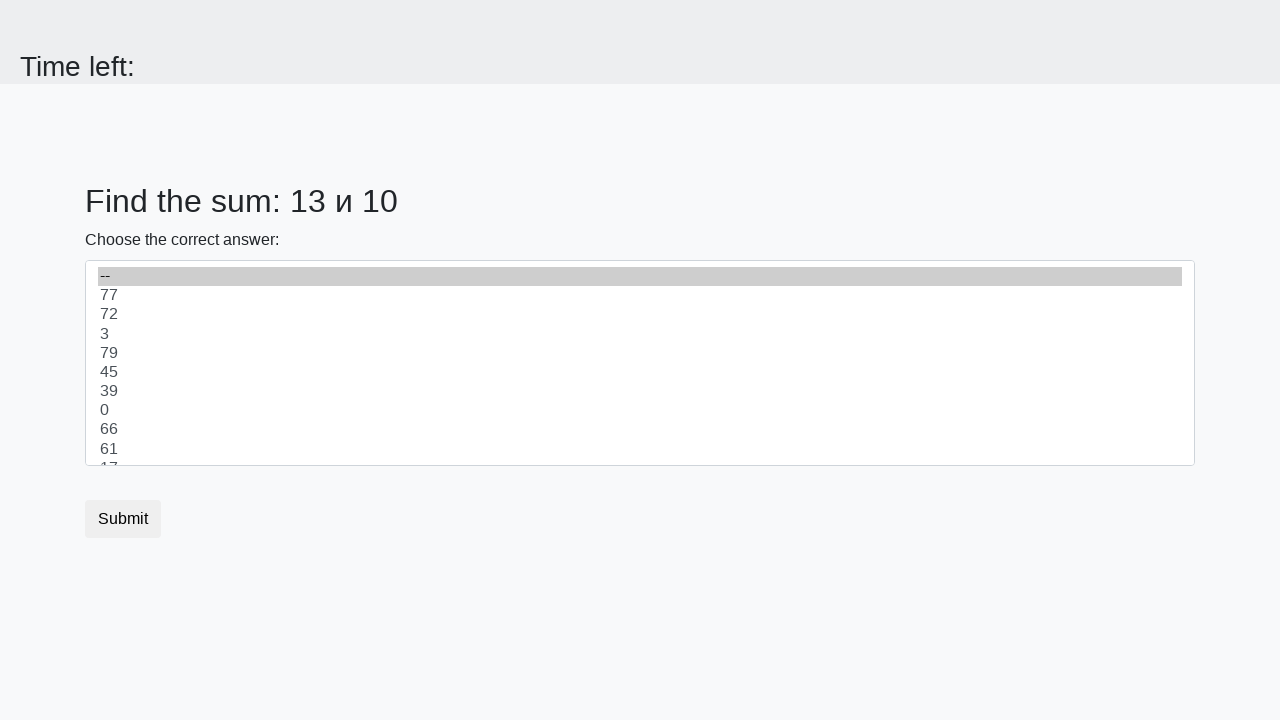

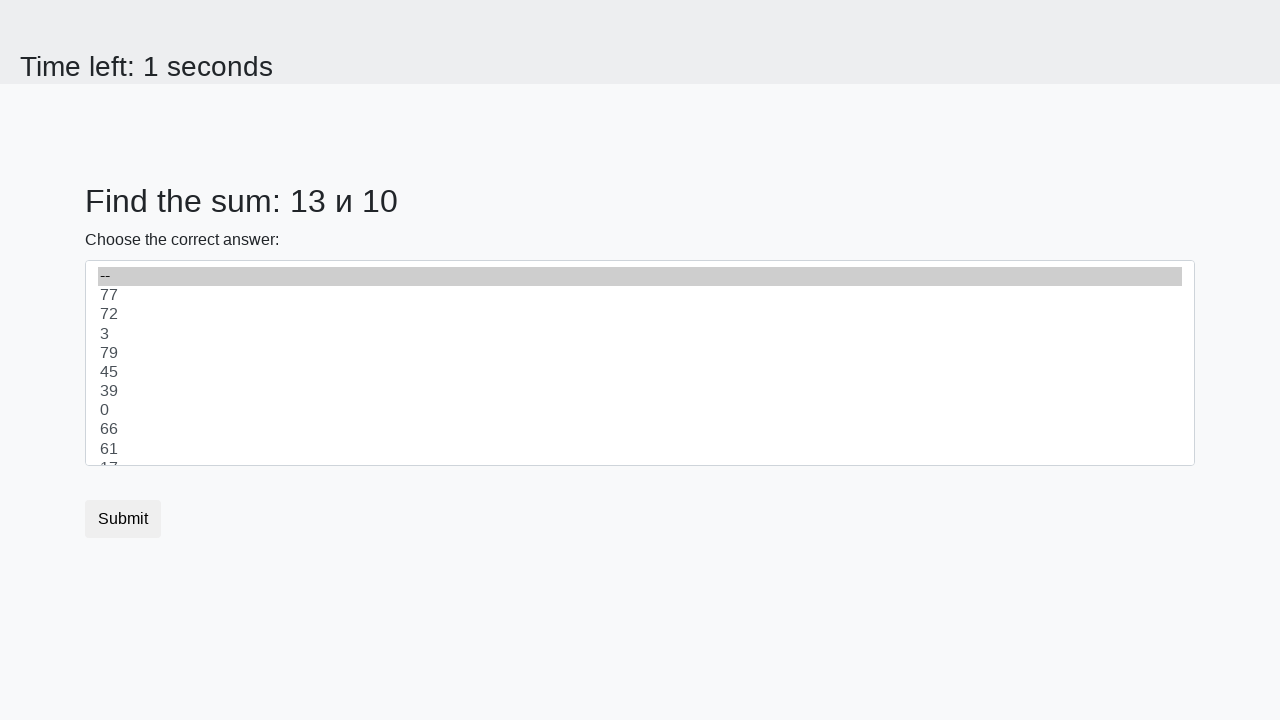